Tests radio button functionality on a demo form by checking if radio buttons are enabled and can be selected

Starting URL: https://demoqa.com/radio-button

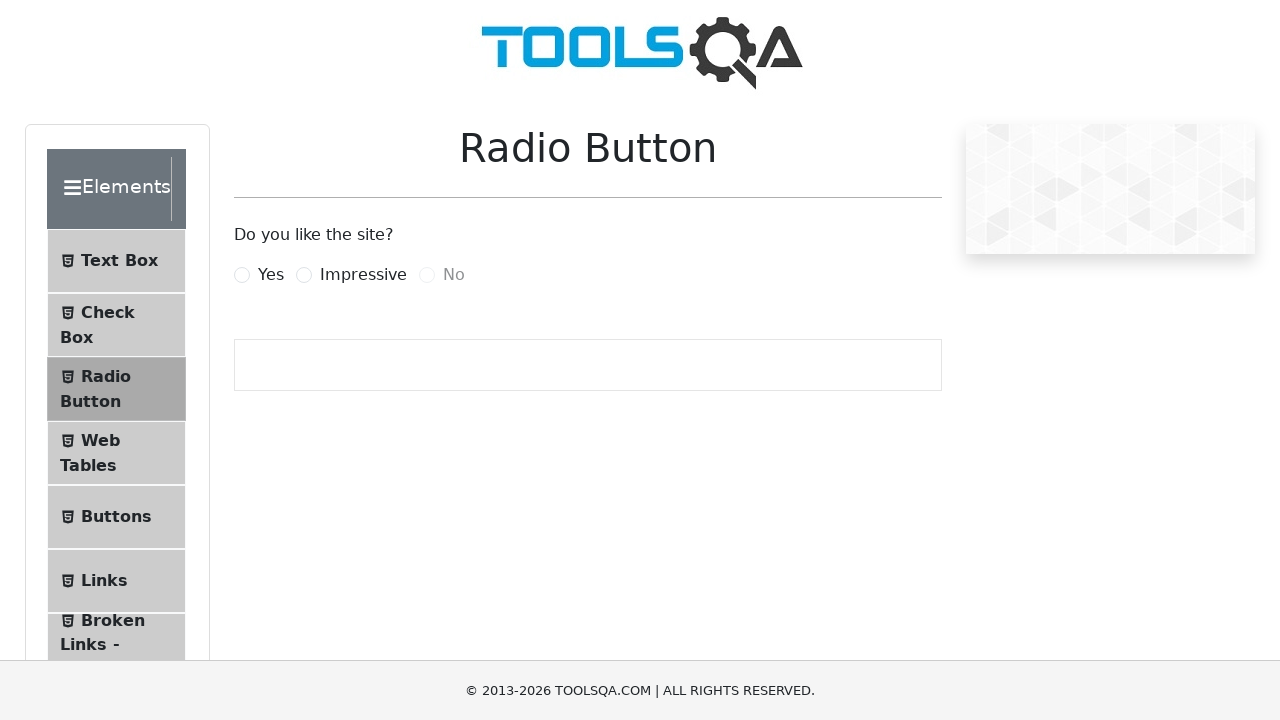

Navigated to radio button demo page
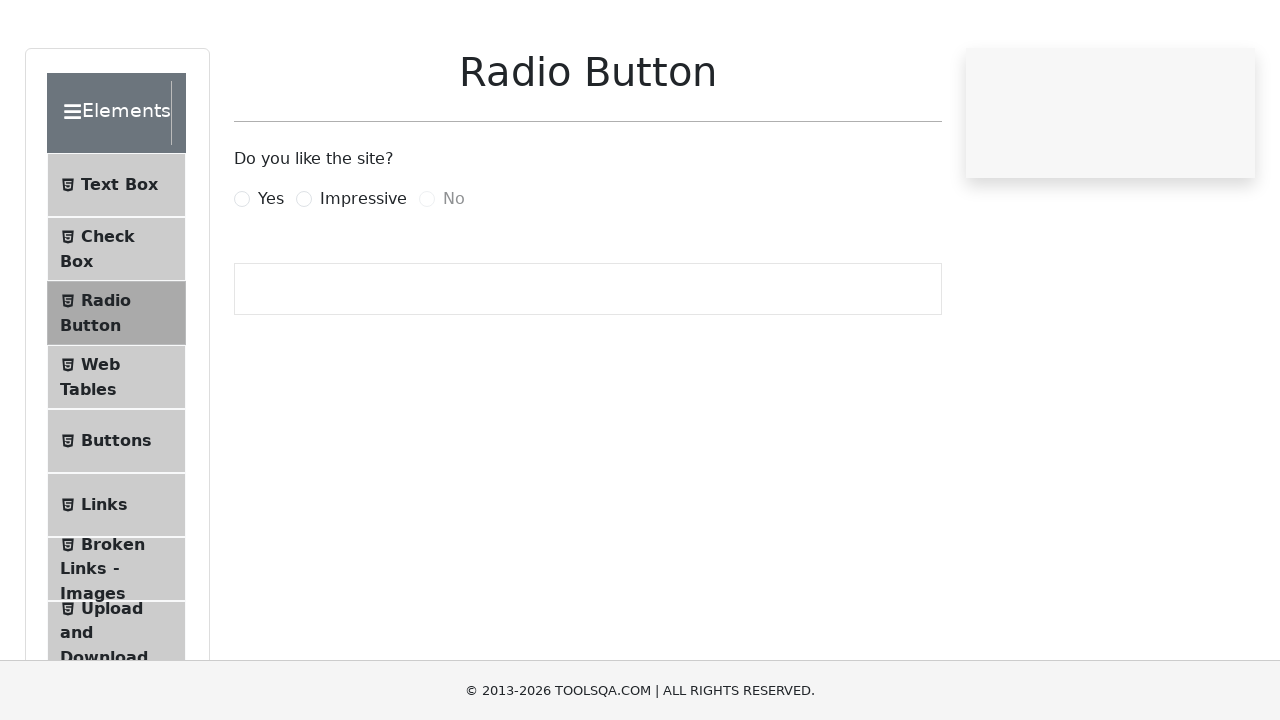

Located the 'No' radio button
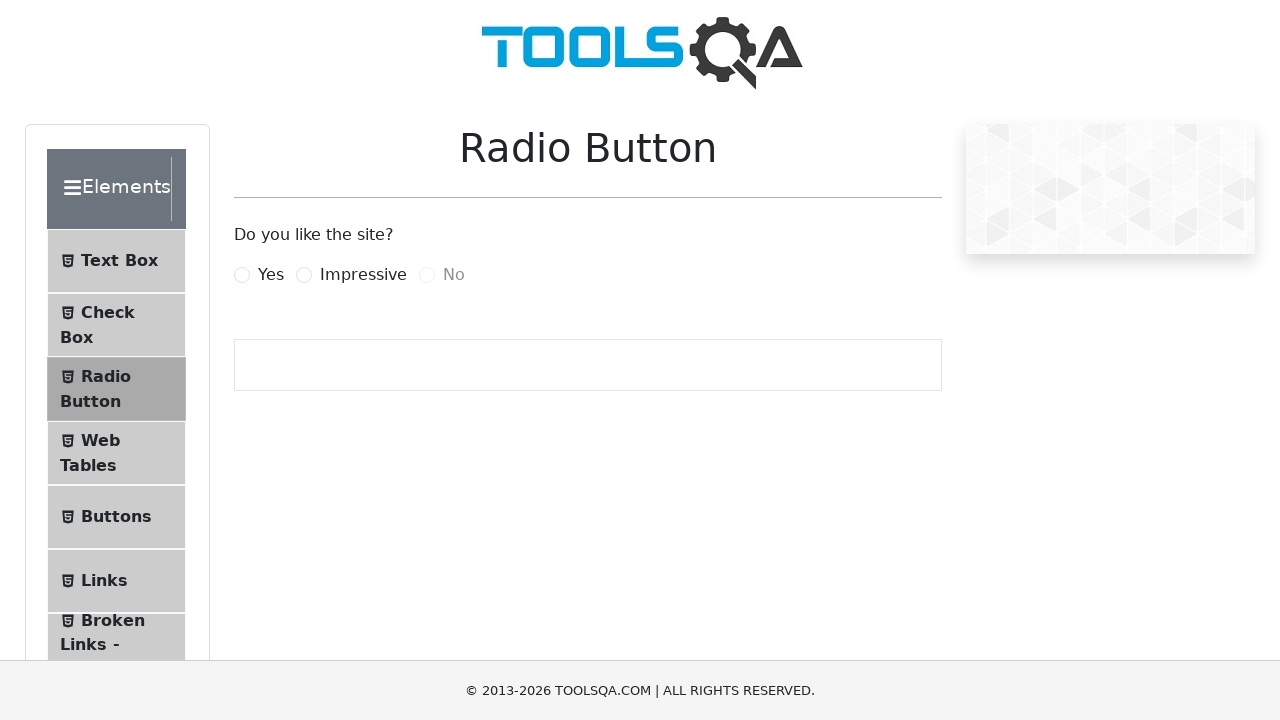

Checked if 'No' radio button is enabled: False
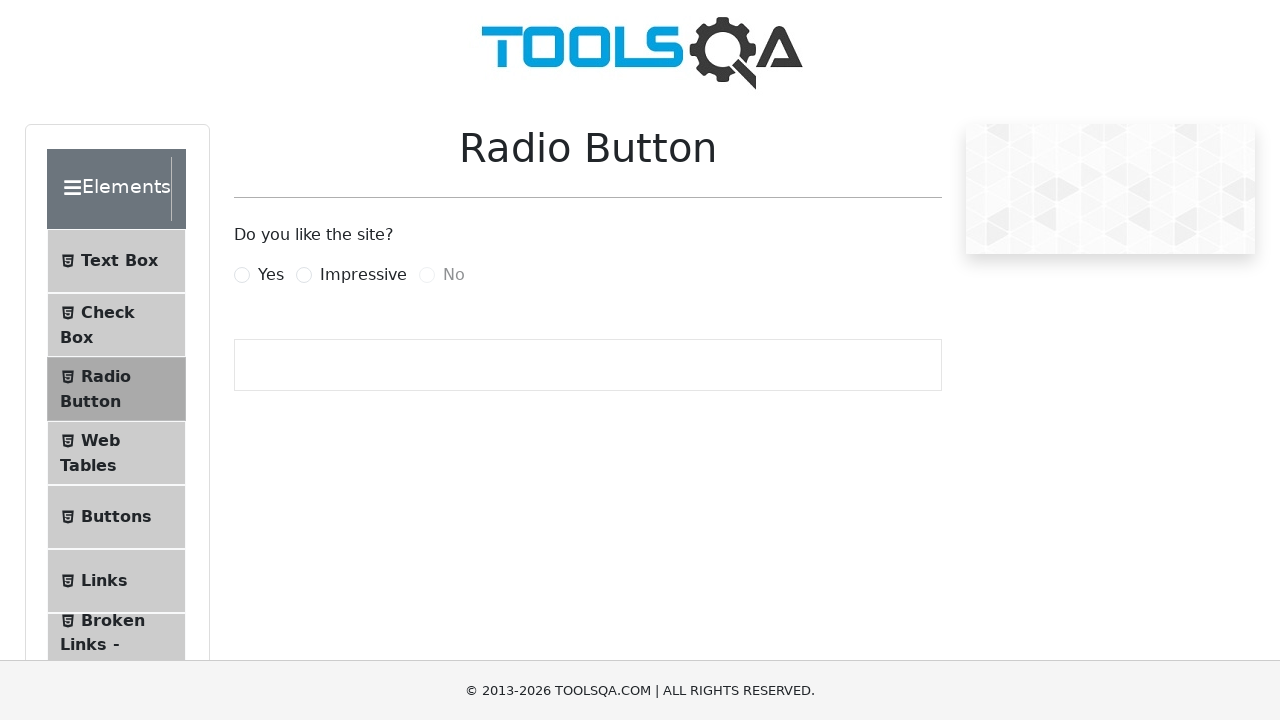

Clicked on the 'Yes' radio button label at (271, 275) on label[for='yesRadio']
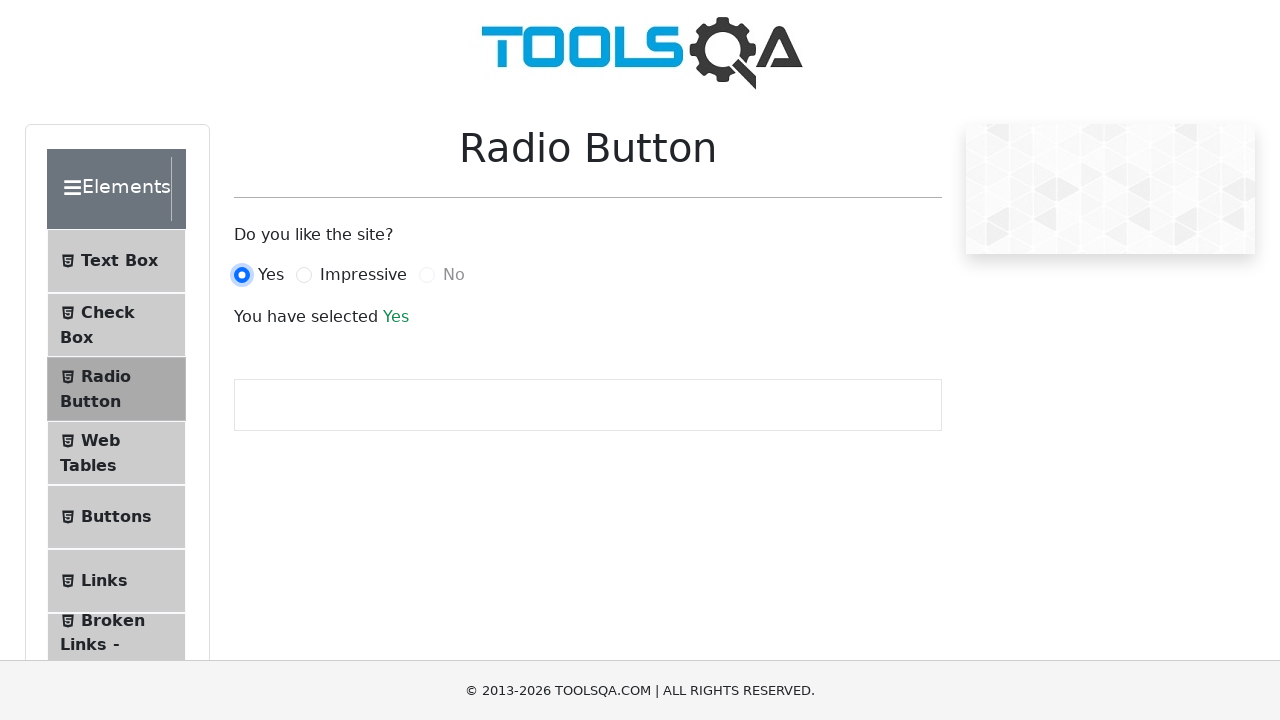

Located the 'Yes' radio button
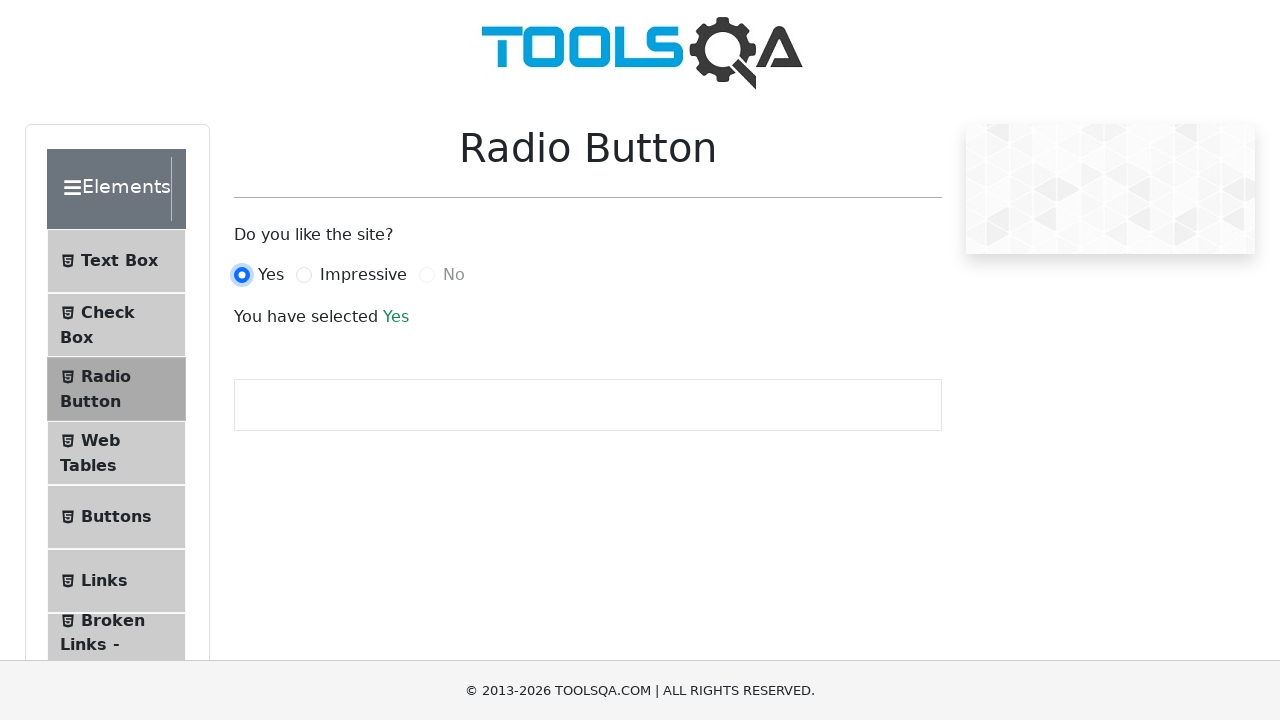

Verified that 'Yes' radio button is now selected
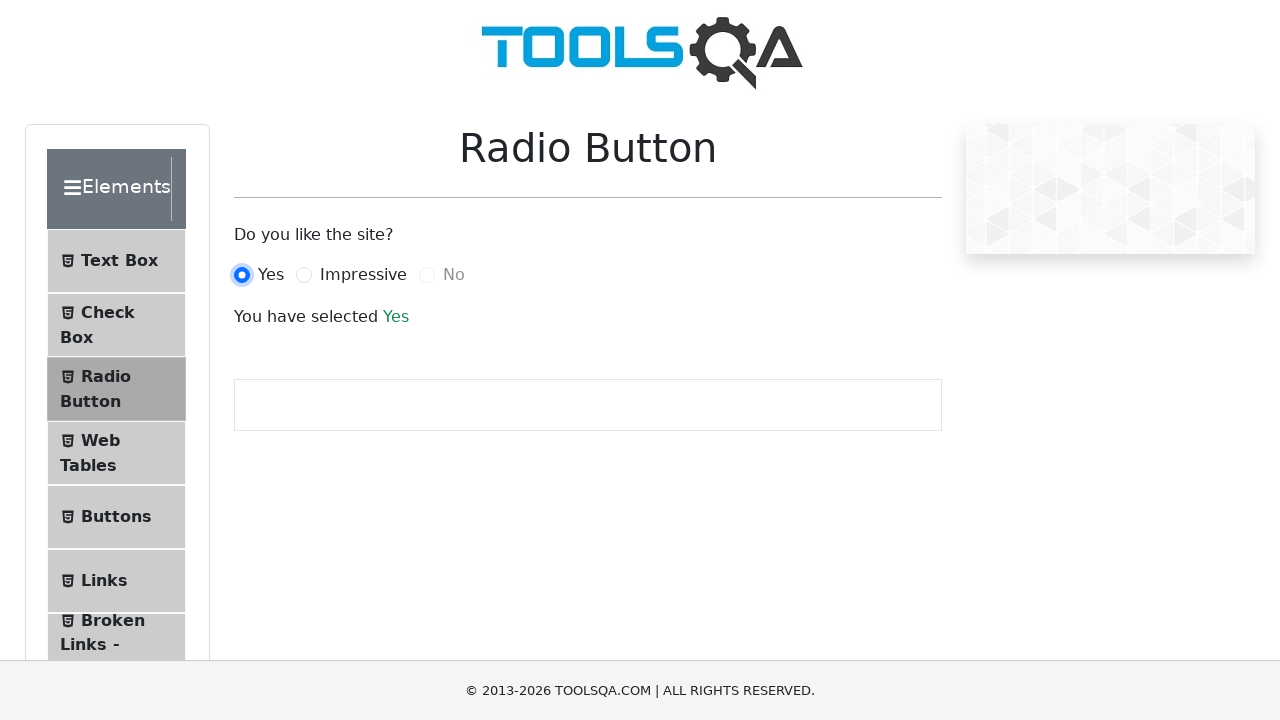

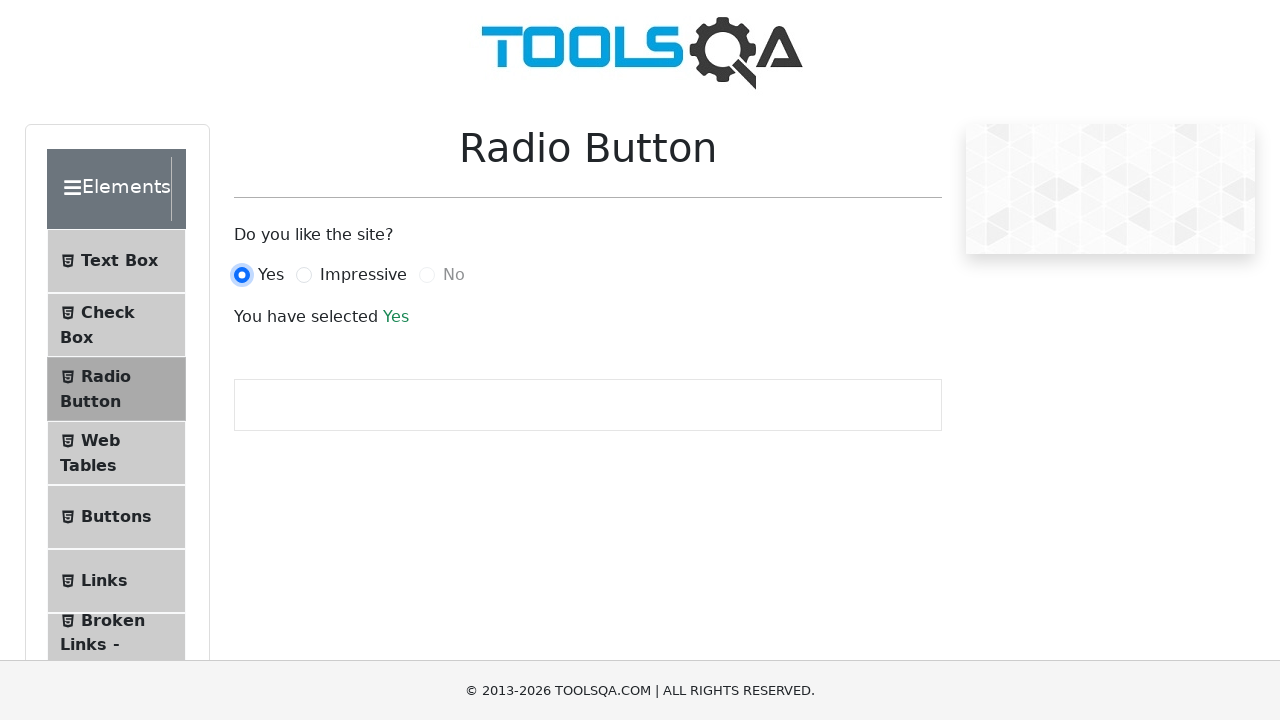